Tests different click actions by performing double-click and right-click on buttons

Starting URL: https://demoqa.com/buttons

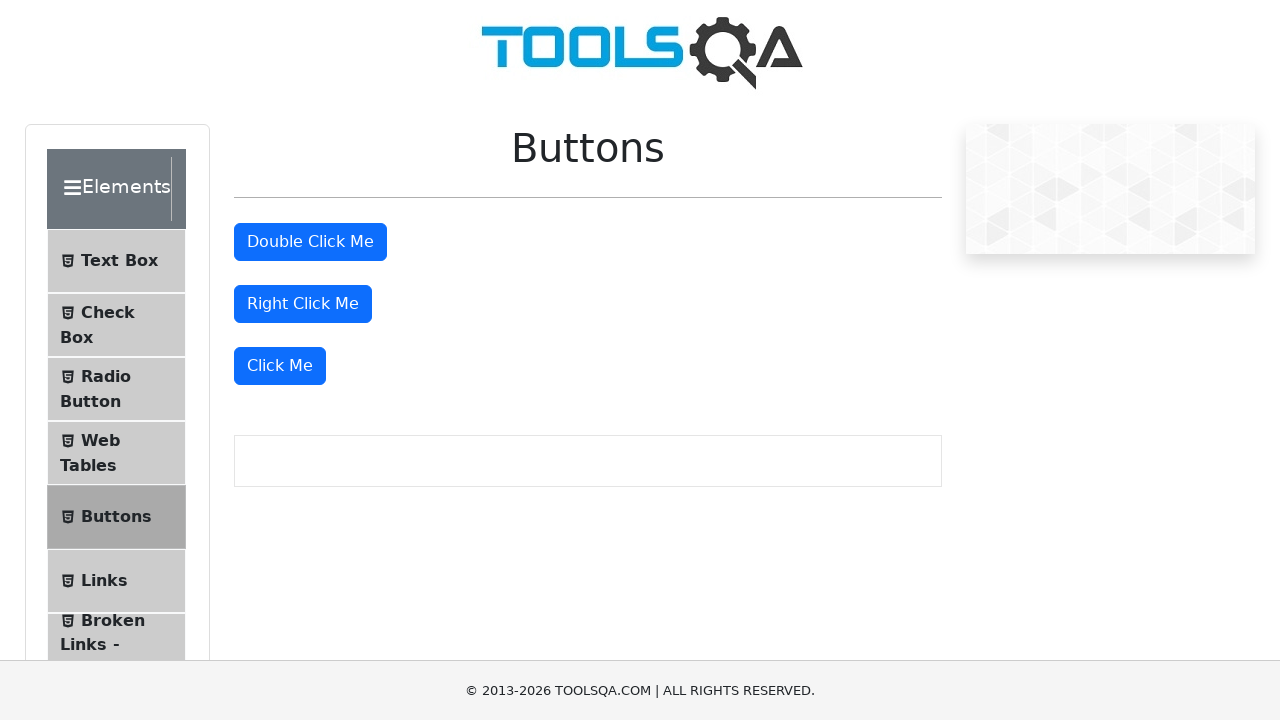

Located all buttons on the page
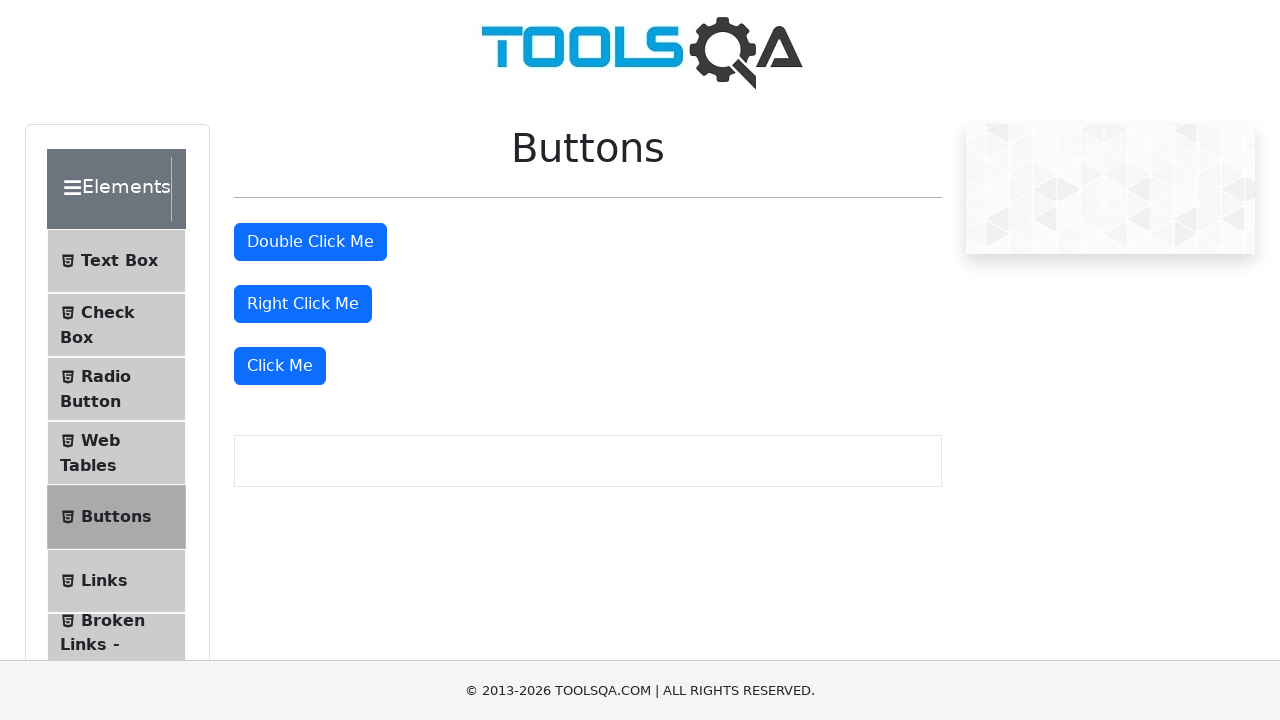

Double-clicked the second button at (310, 242) on button[type='button'] >> nth=1
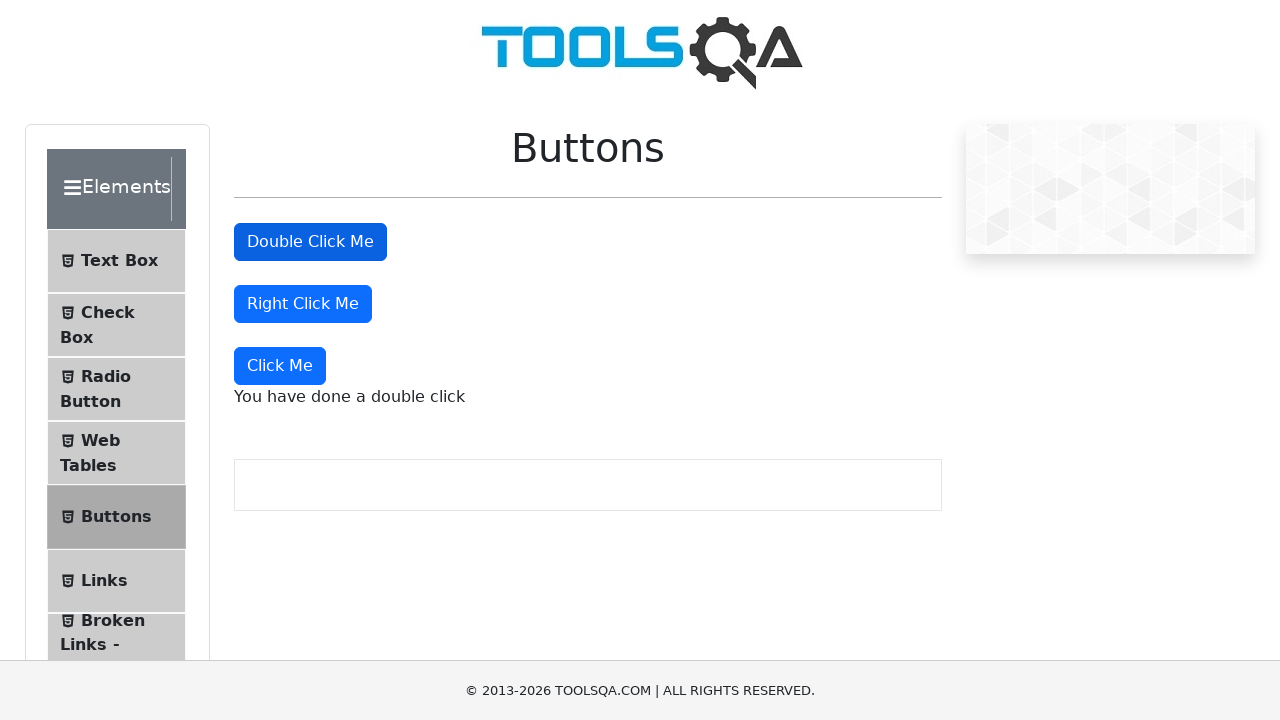

Right-clicked the third button at (303, 304) on button[type='button'] >> nth=2
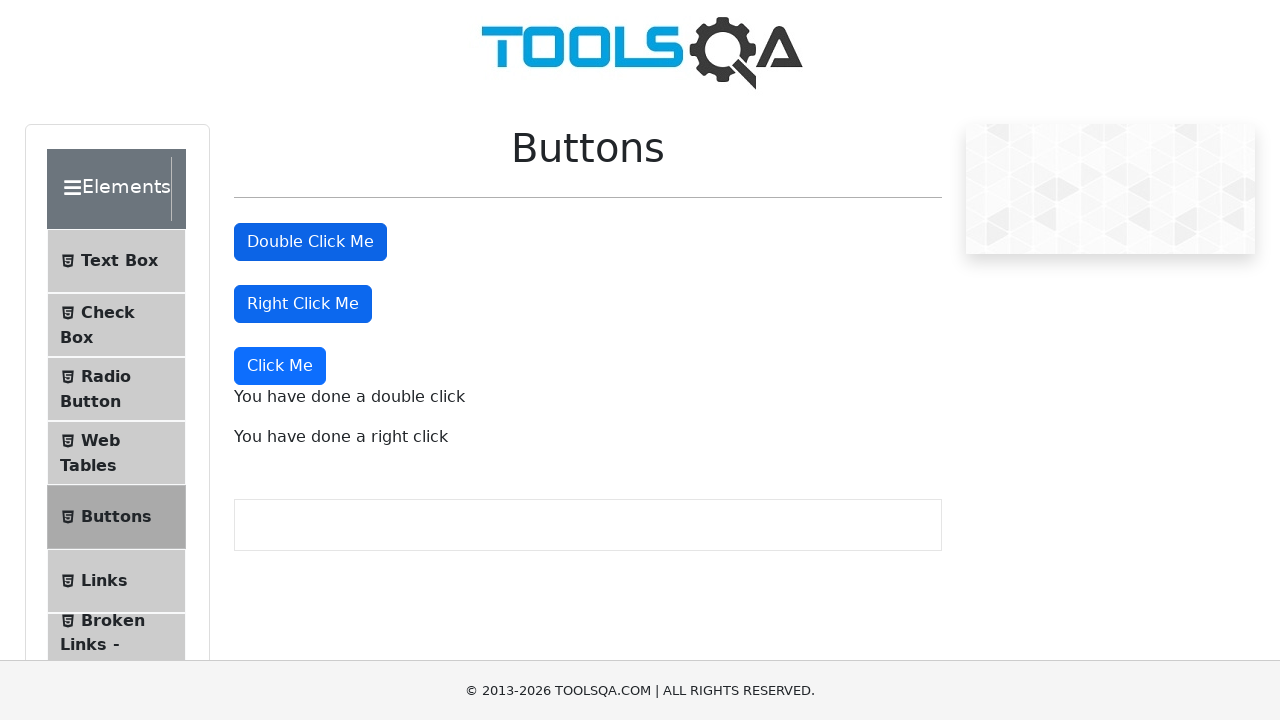

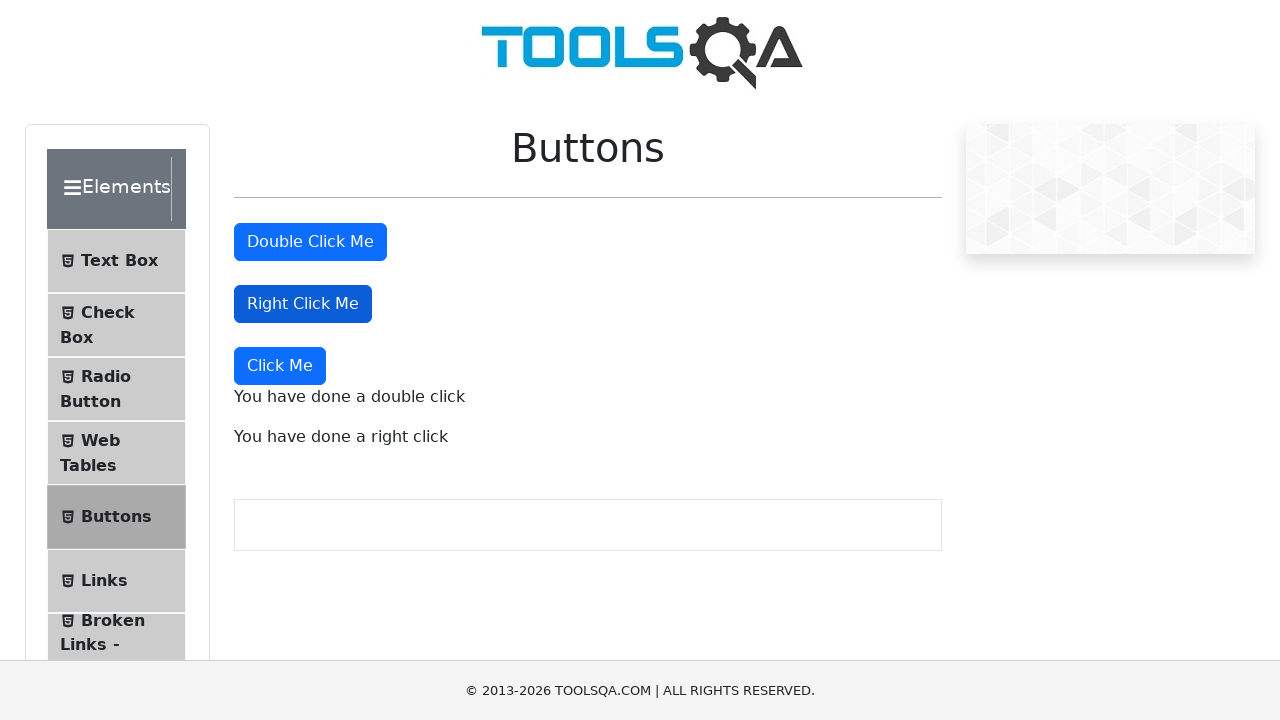